Tests keyboard input functionality by entering text into a username field using keyboard actions

Starting URL: https://demoqa.com/text-box

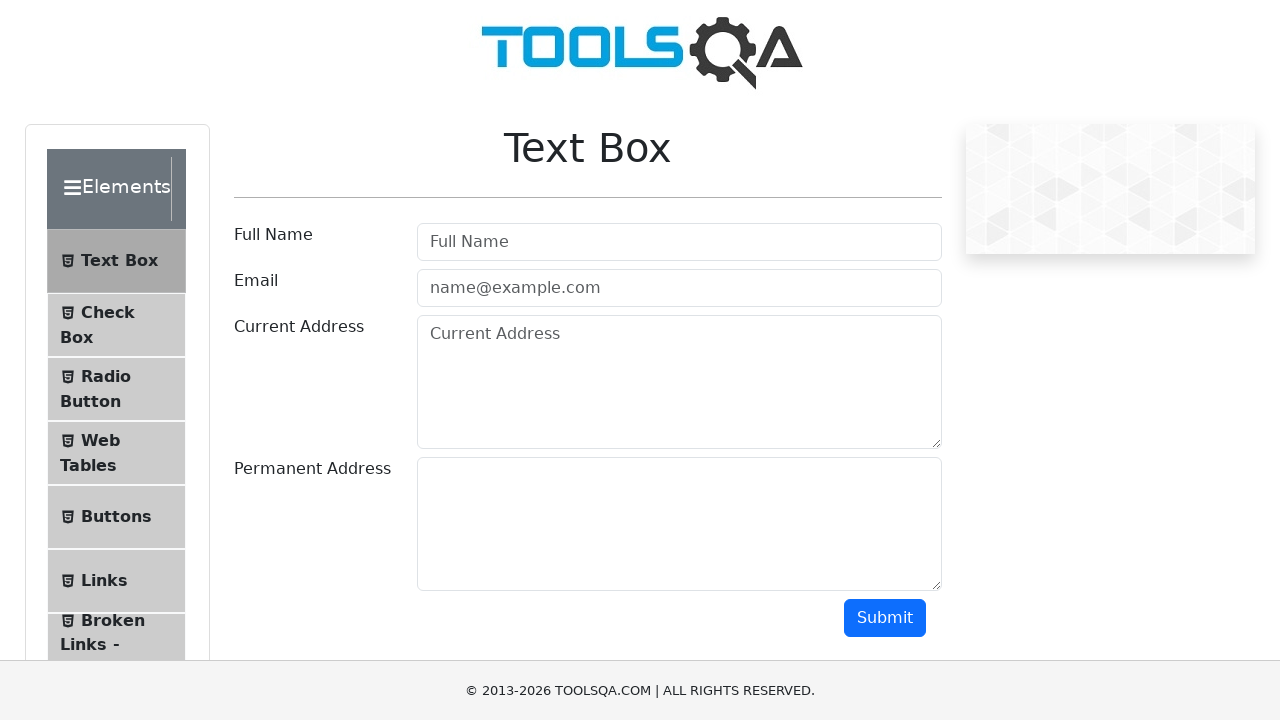

Clicked on the username input field at (679, 242) on input#userName
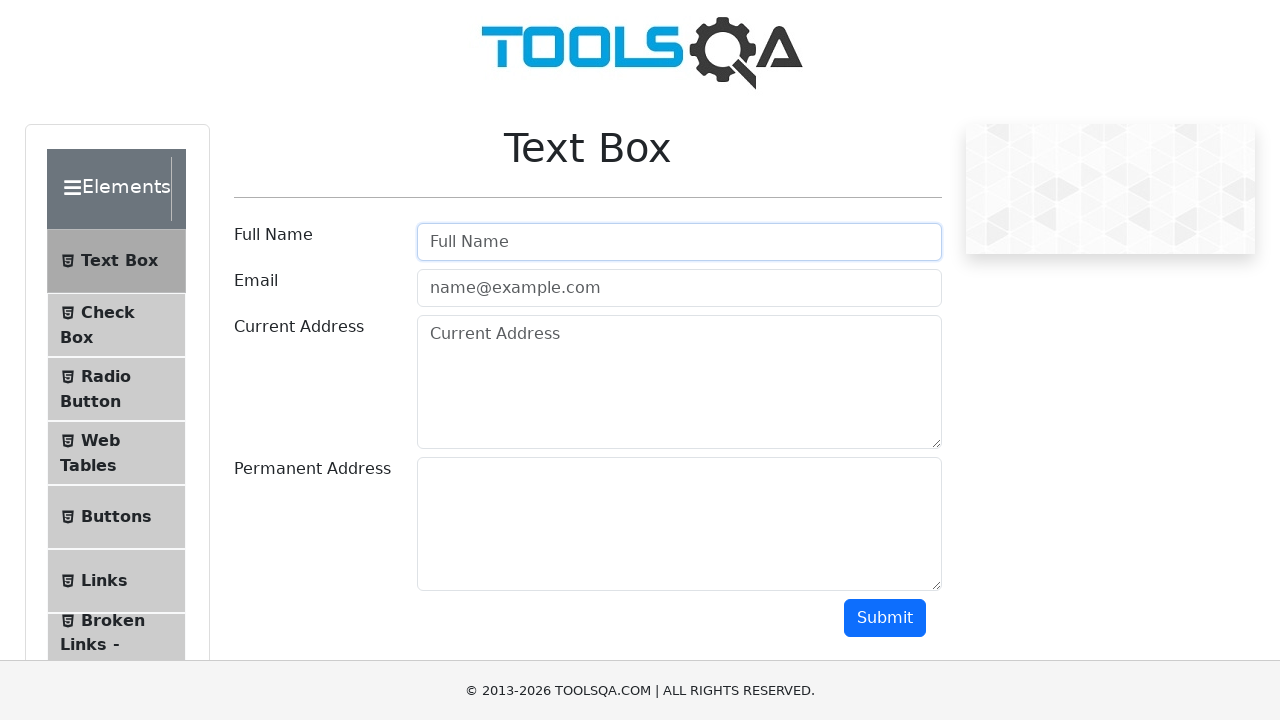

Entered 'charminar' into the username field using keyboard input on input#userName
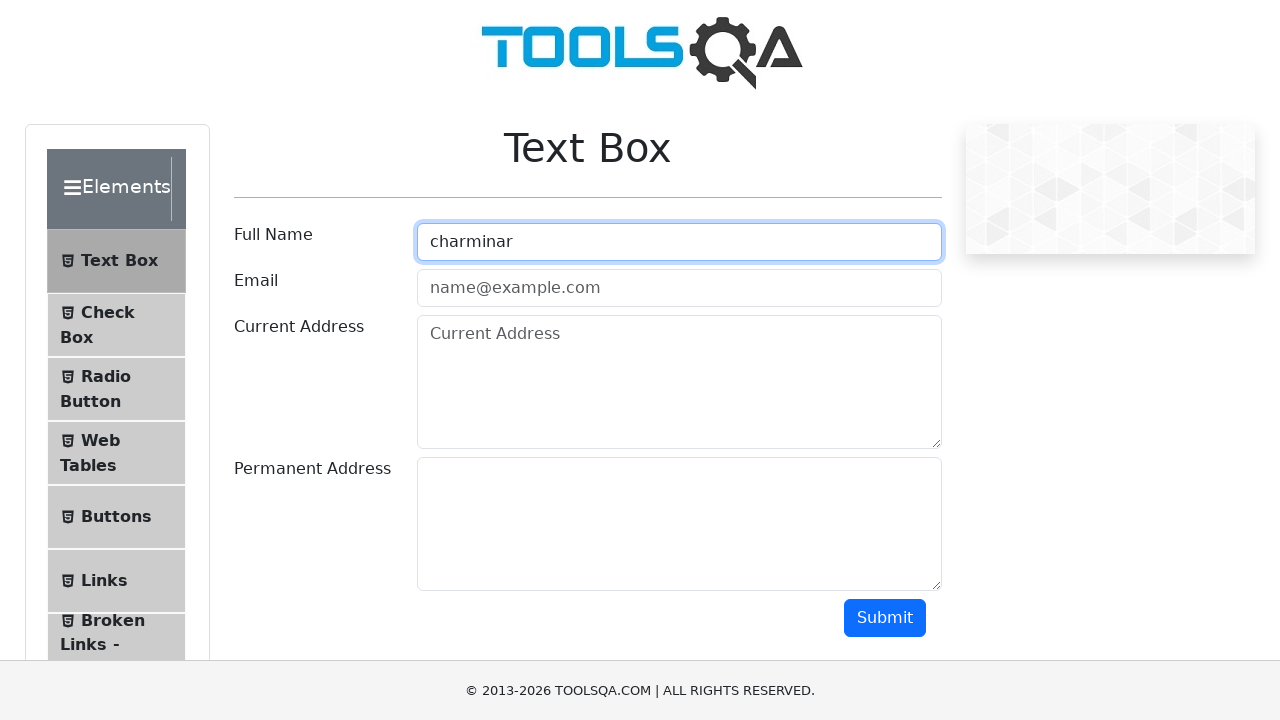

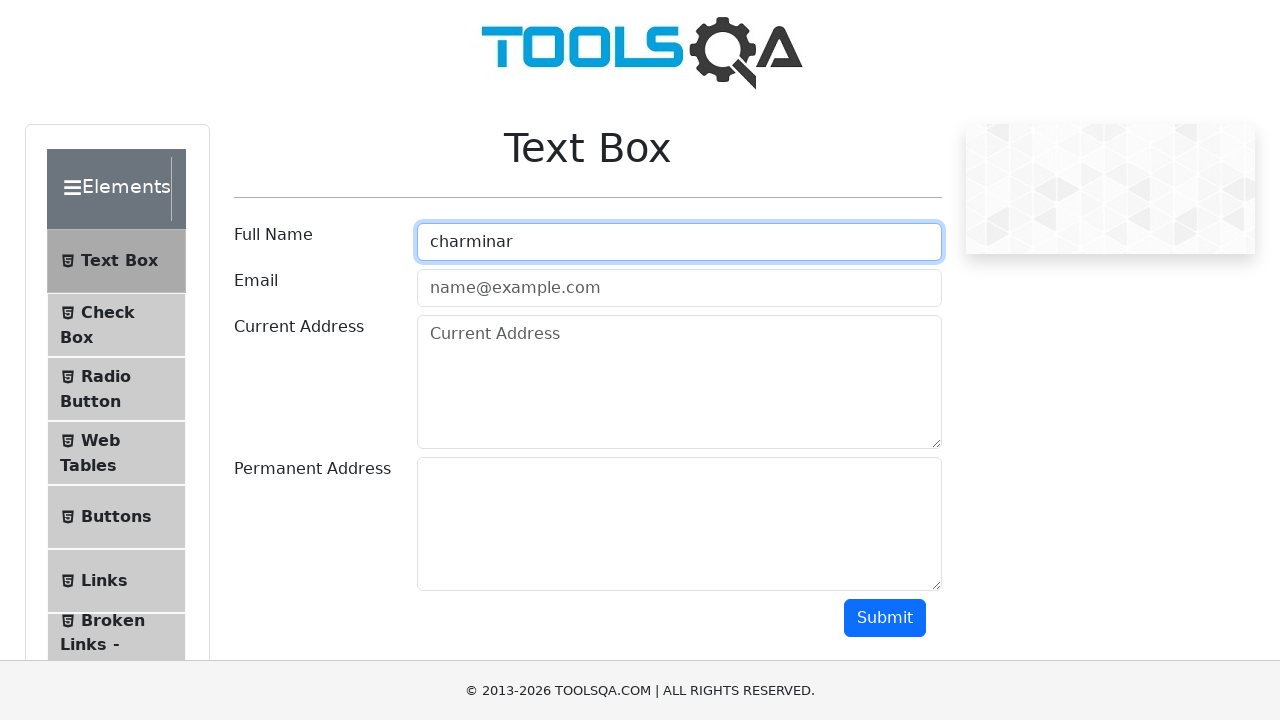